Tests the forgot password functionality by clicking the retrieve password button and verifying an error message appears

Starting URL: https://the-internet.herokuapp.com/forgot_password

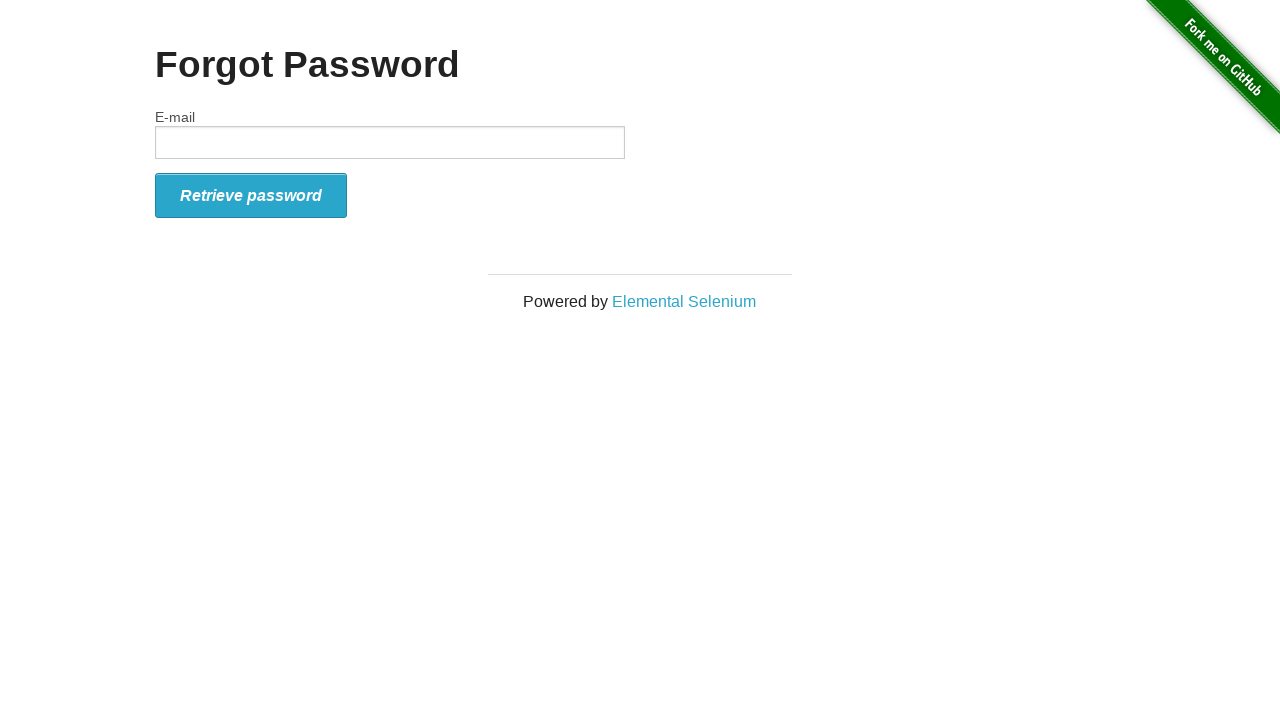

Clicked the retrieve password button at (251, 195) on button#form_submit
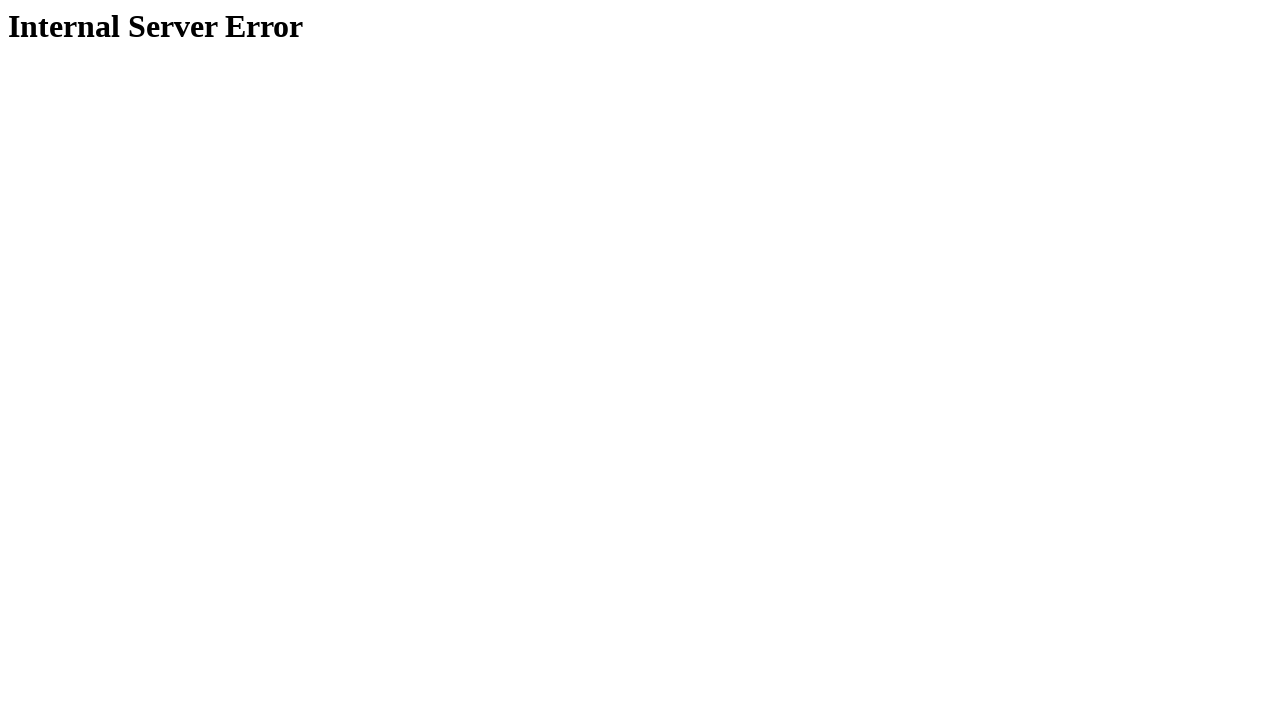

Verified error message 'Internal Server Error' appeared
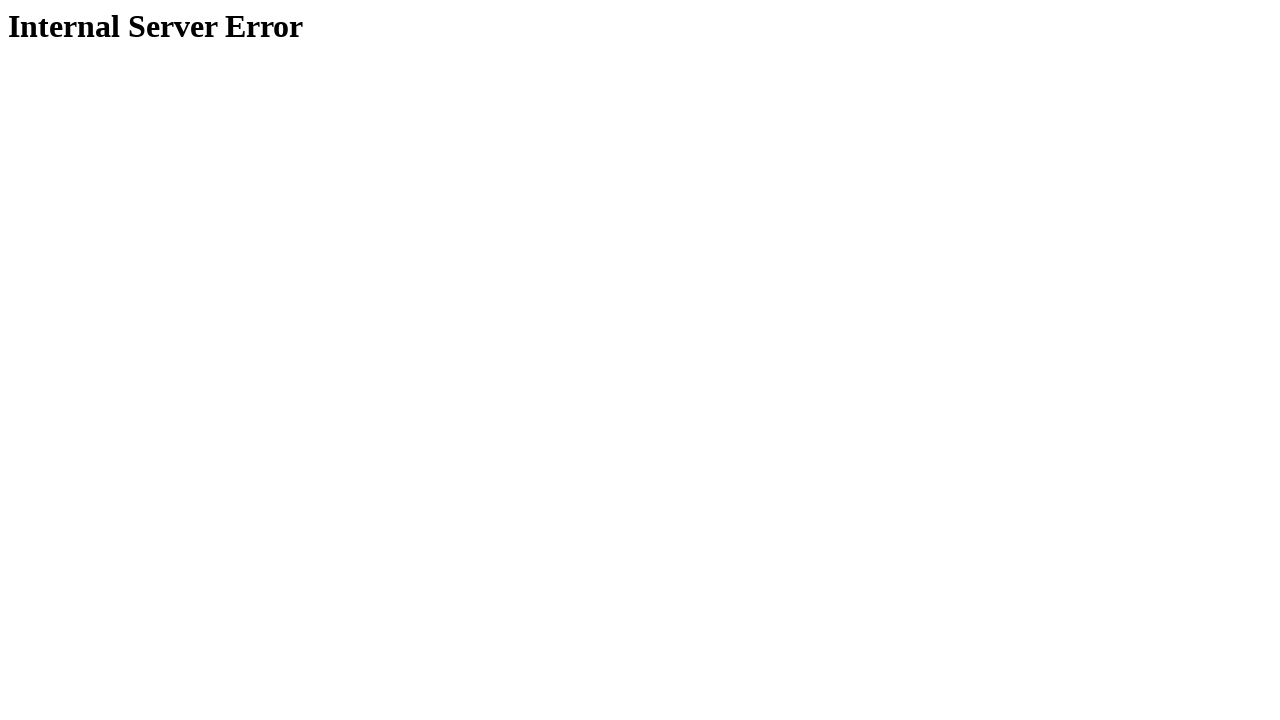

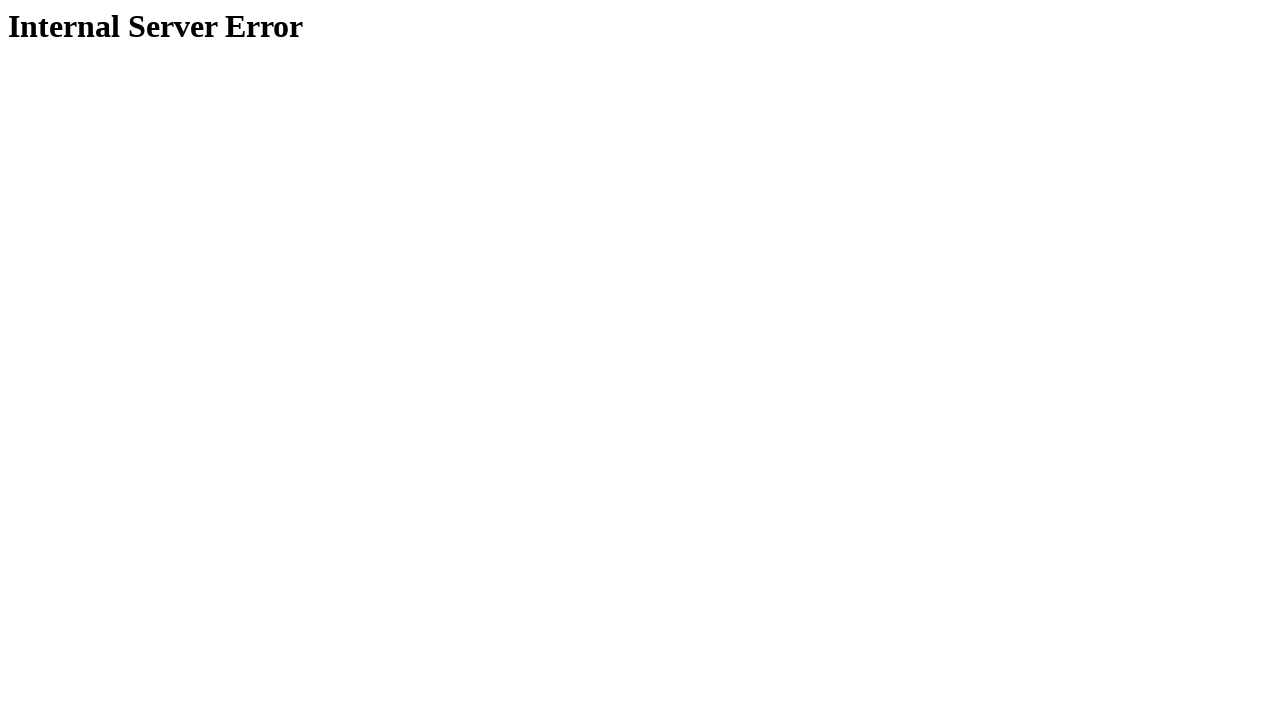